Tests a text box form by filling in Full Name, Email, Current Address, and Permanent Address fields, then submitting and verifying the submitted data is displayed correctly.

Starting URL: http://demoqa.com/text-box

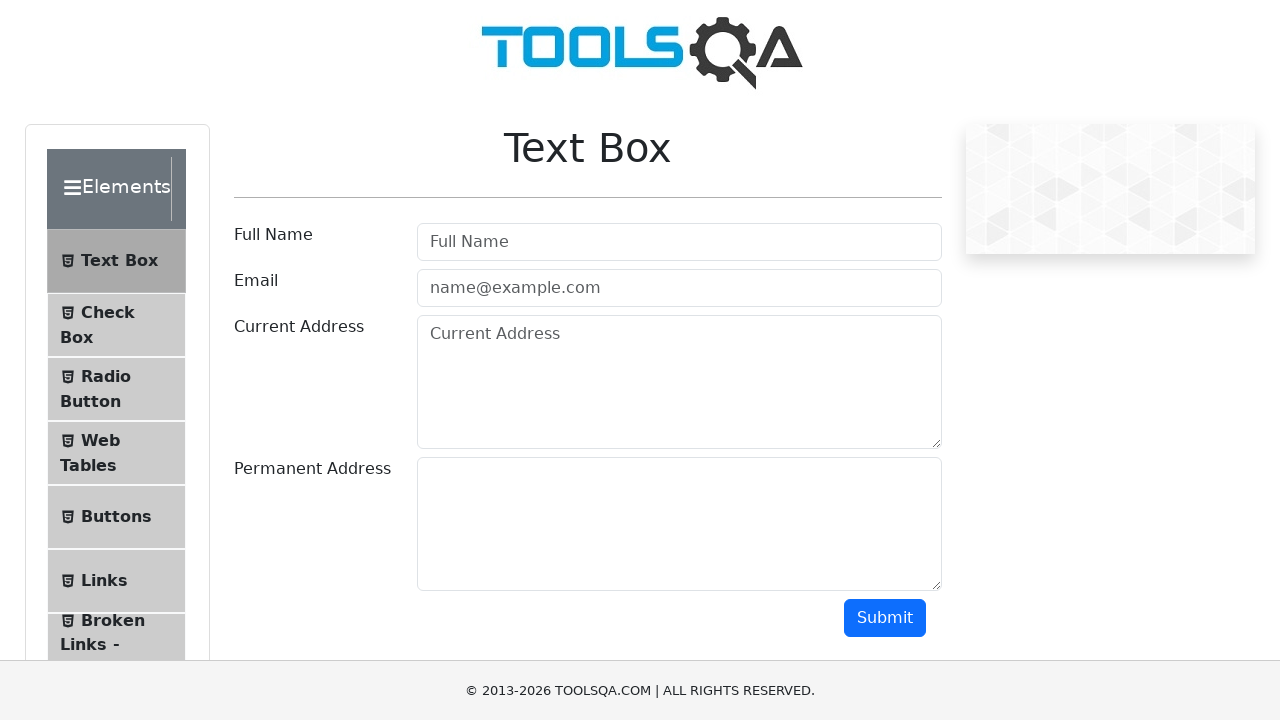

Filled Full Name field with 'Automation' on input#userName
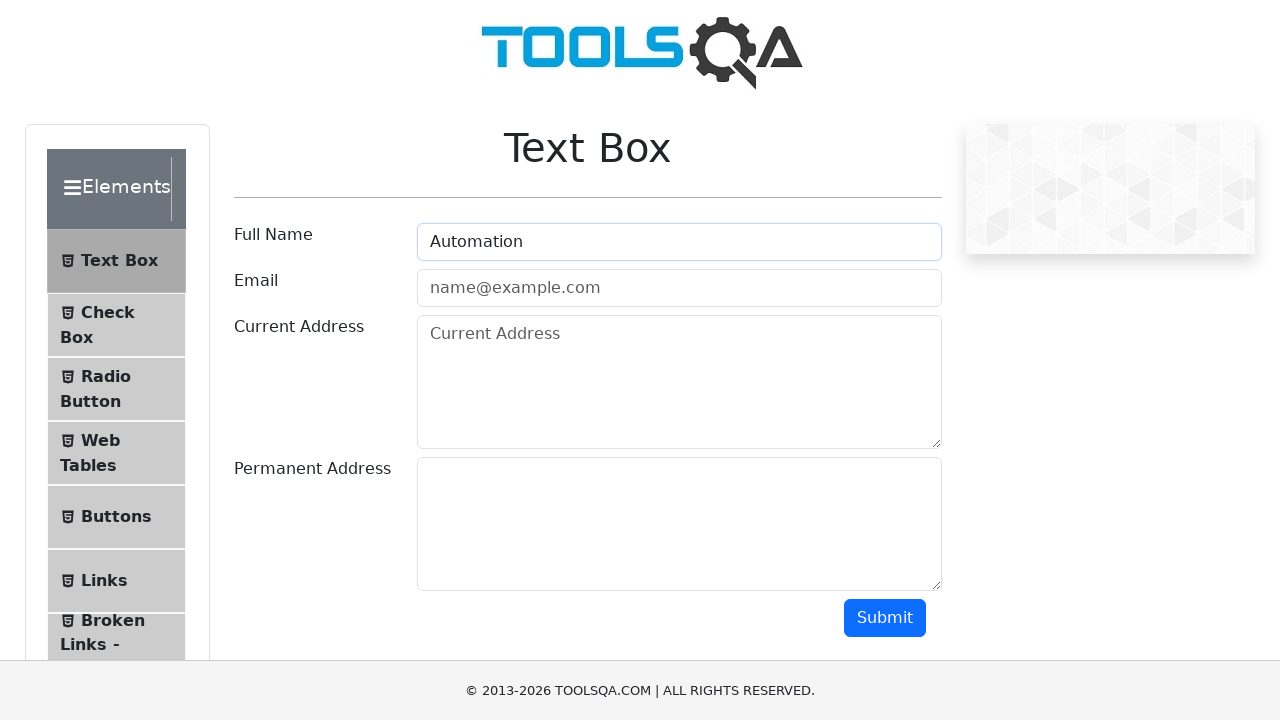

Filled Email field with 'Testing@gmail.com' on input#userEmail
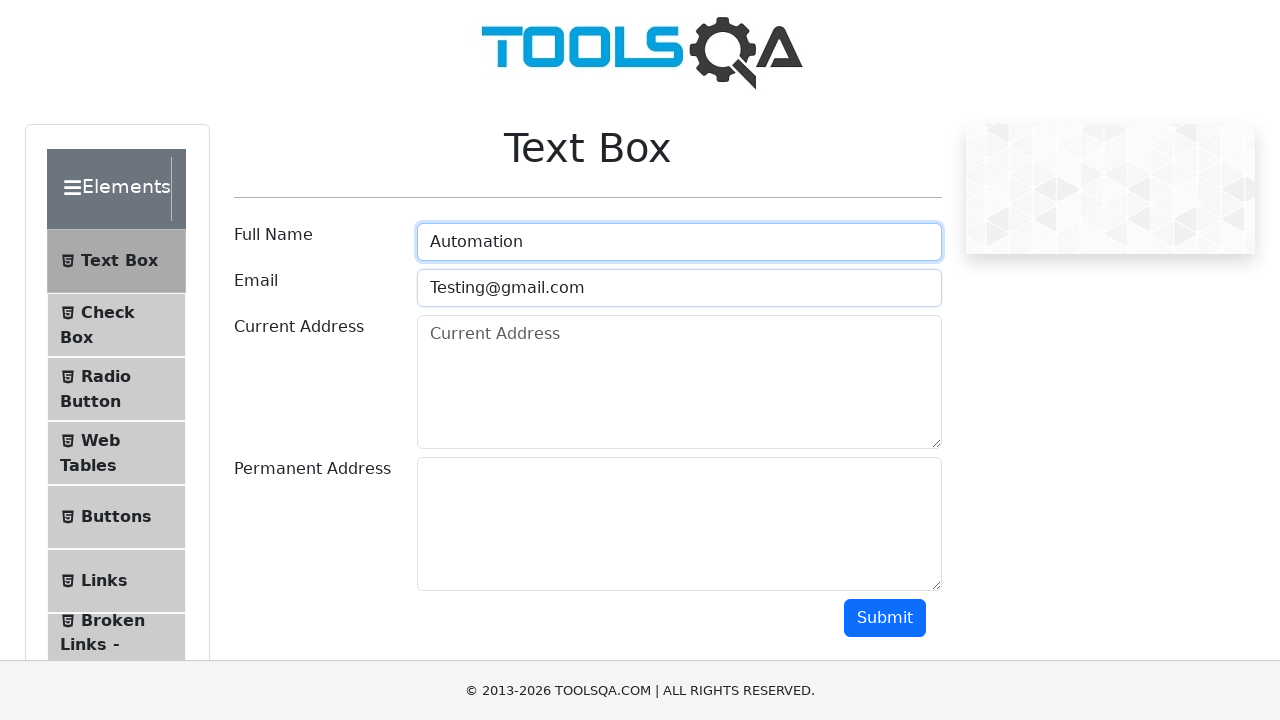

Filled Current Address field with 'Testing Current Address' on textarea.form-control >> nth=0
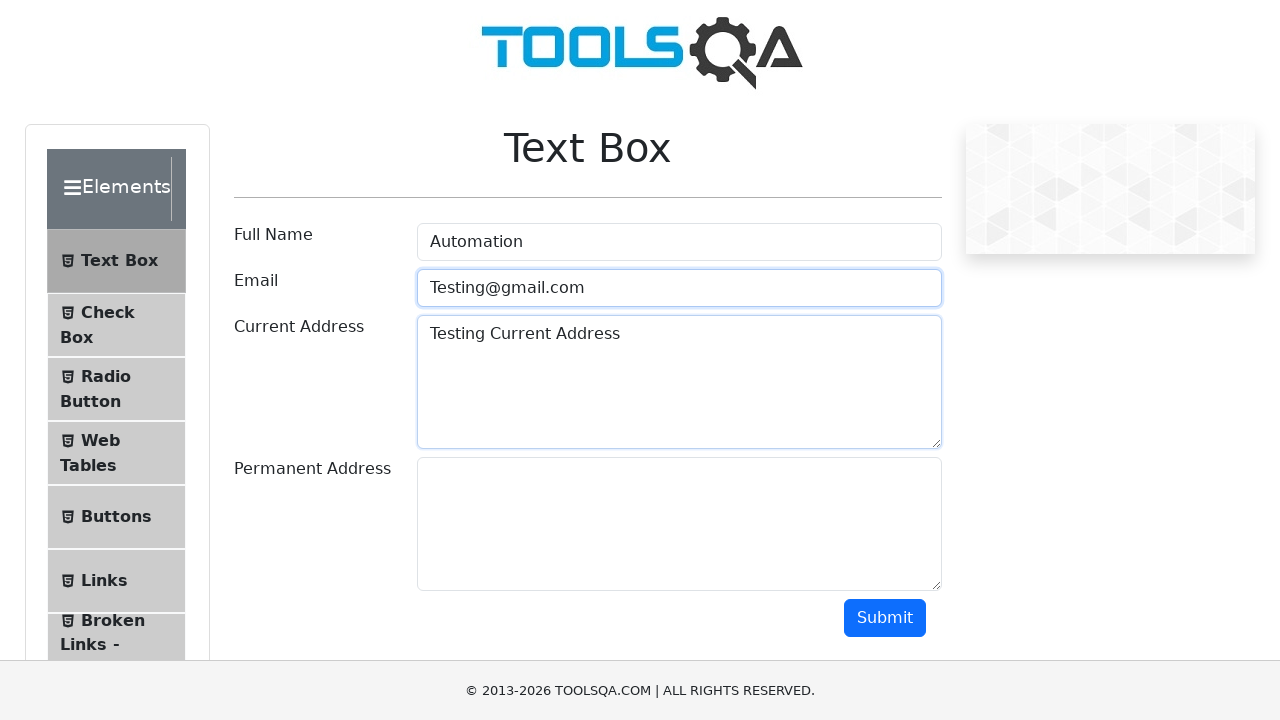

Filled Permanent Address field with 'Testing Permanent Address' on textarea#permanentAddress
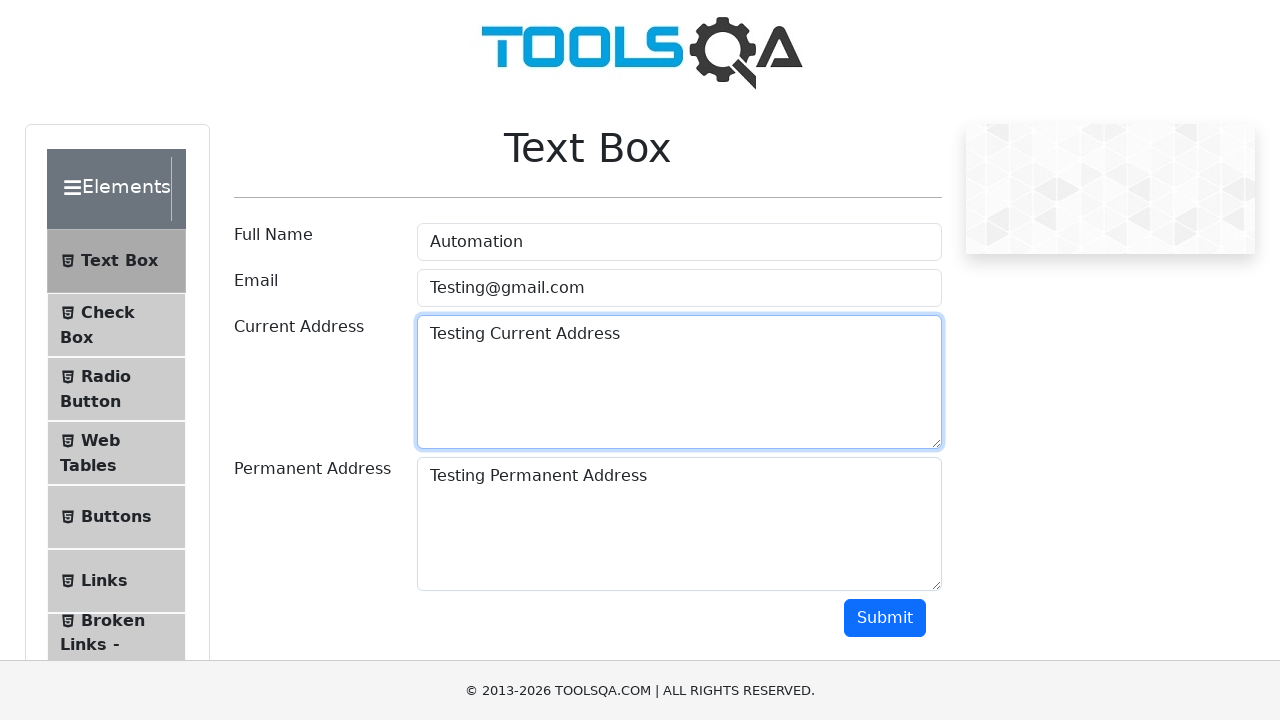

Clicked Submit button to submit the form at (885, 618) on button#submit
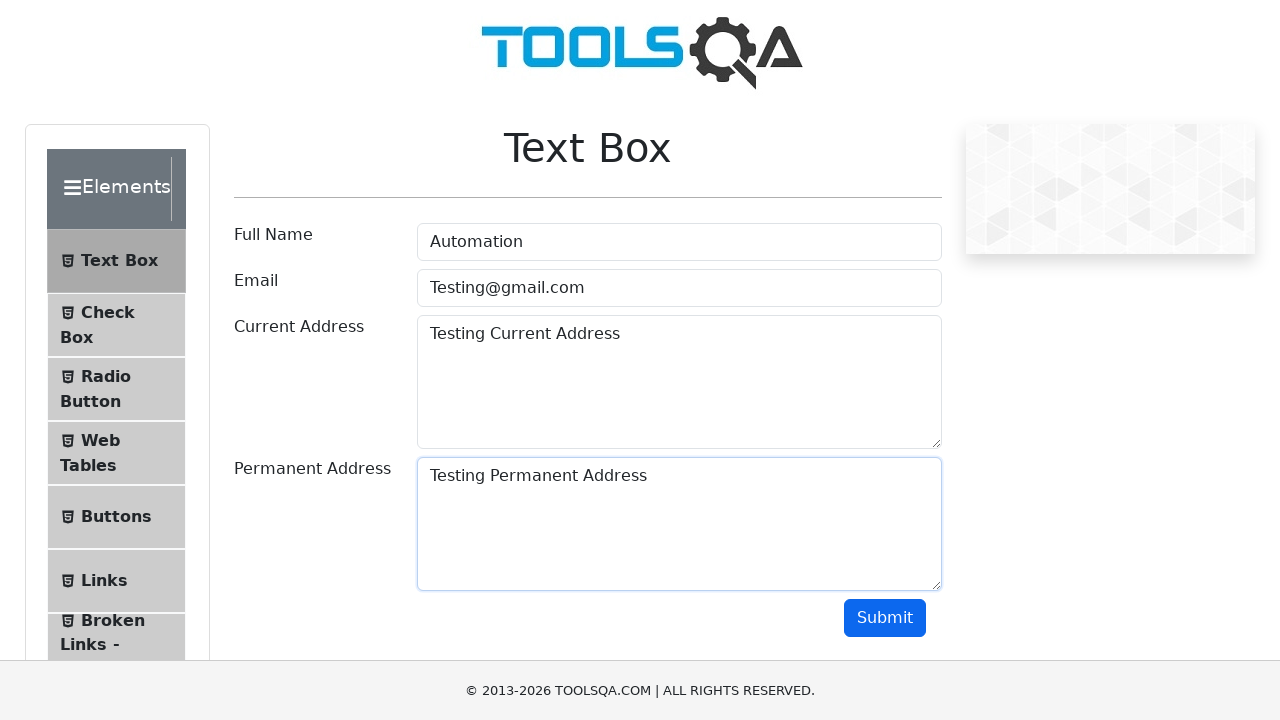

Waited for submitted data to display
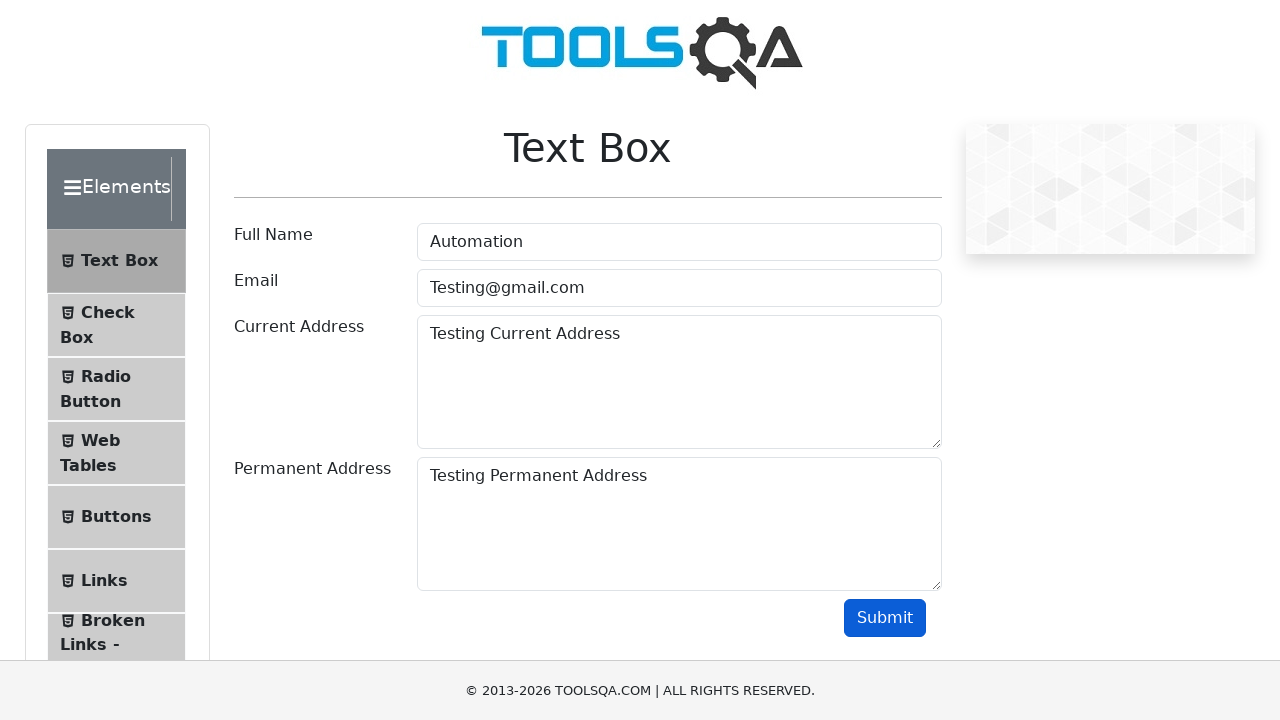

Verified Full Name 'Automation' is displayed in submitted data
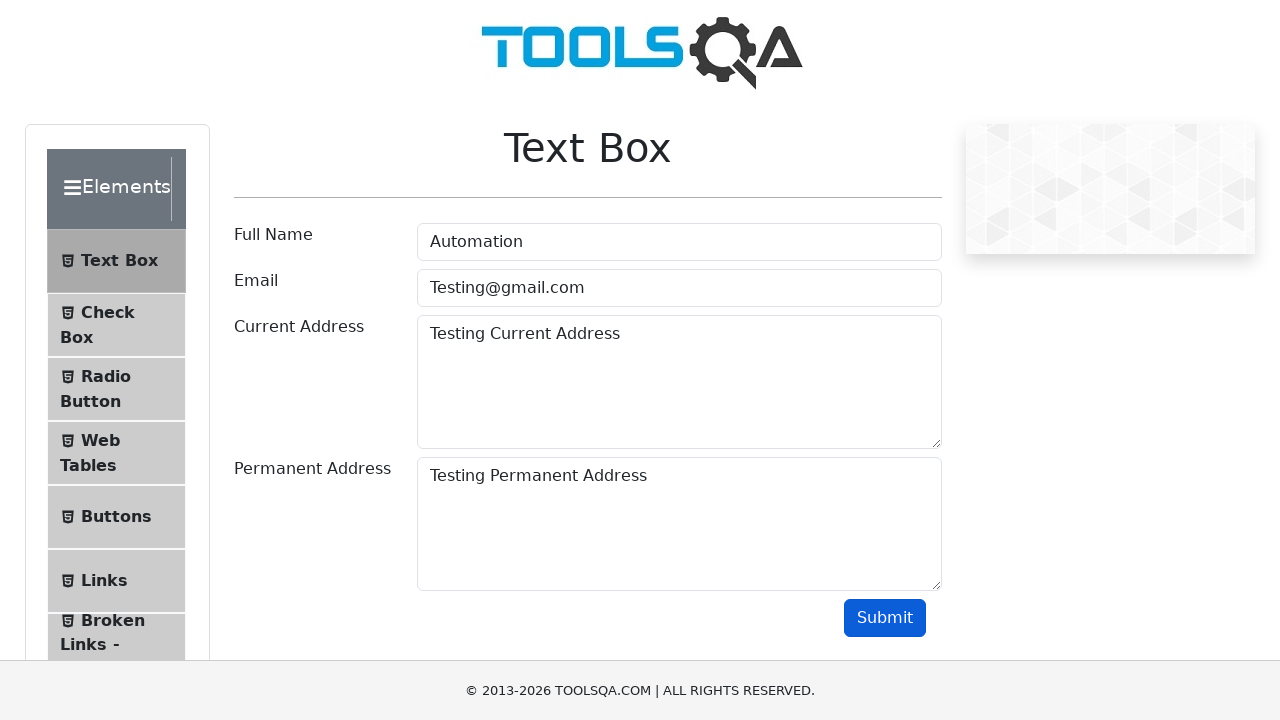

Verified Email 'Testing@gmail.com' is displayed in submitted data
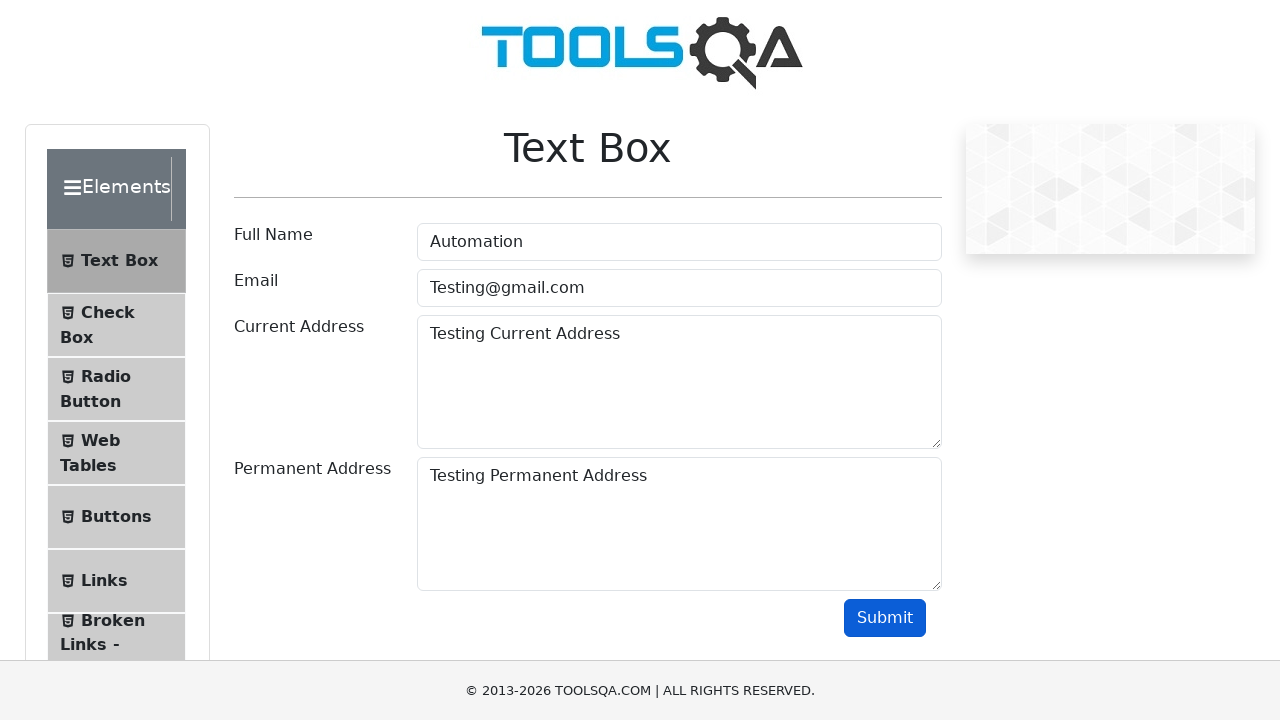

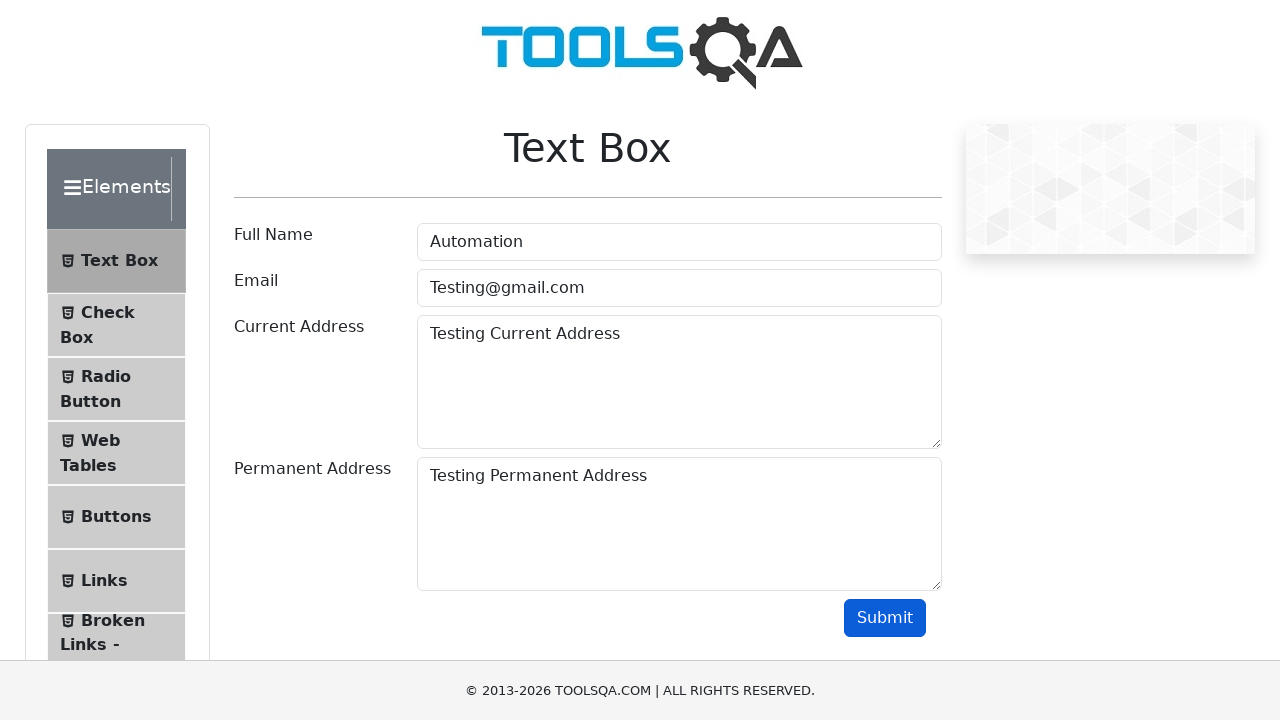